Tests the Korean seafood market information page by selecting a fish type from a dropdown, entering date range values, and clicking the search button to retrieve market data.

Starting URL: https://www.susansijang.co.kr/nsis/miw/ko/info/miw3130

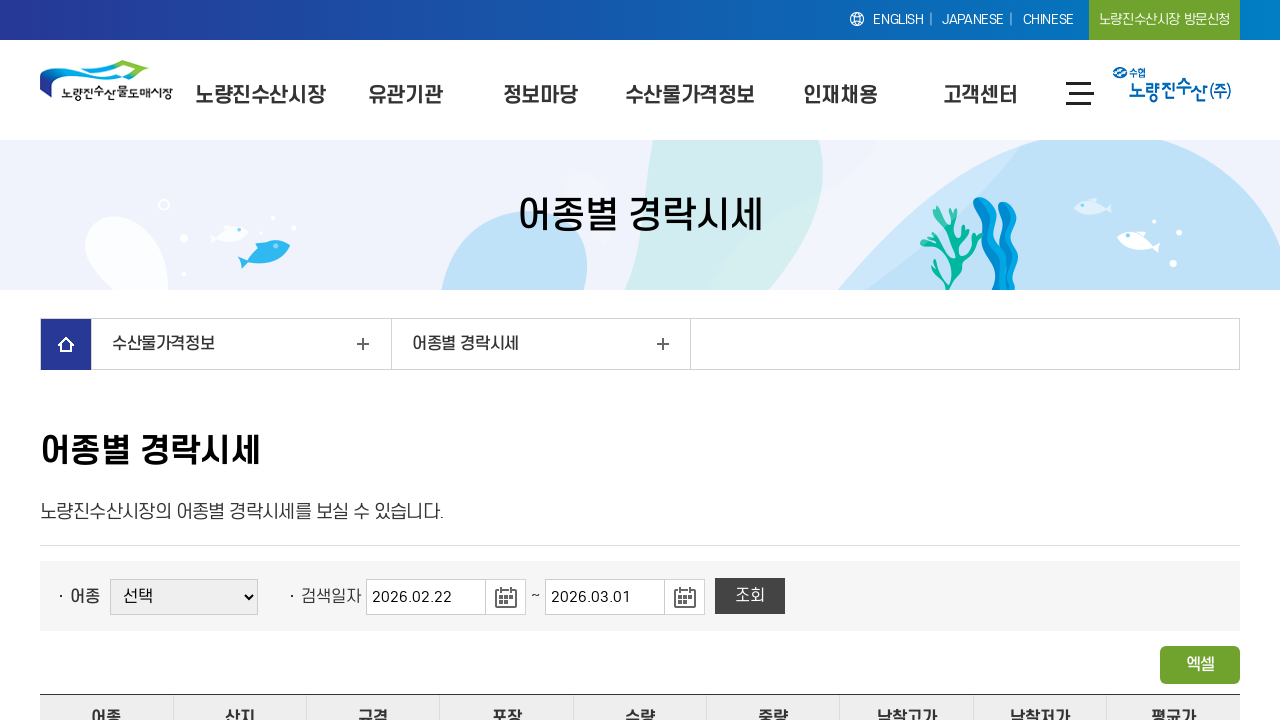

Selected '우럭' (rockfish) from fish type dropdown on #kdfshCode
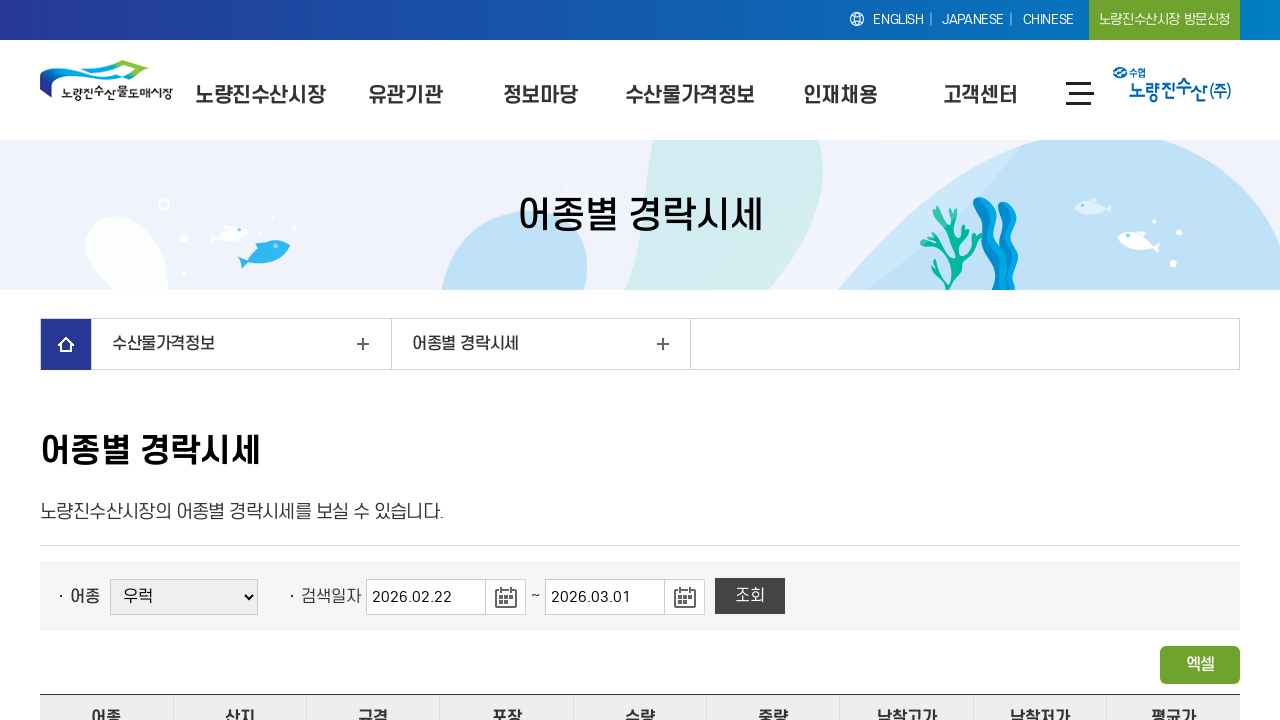

Clicked search button to load initial data at (750, 596) on #searchBtn
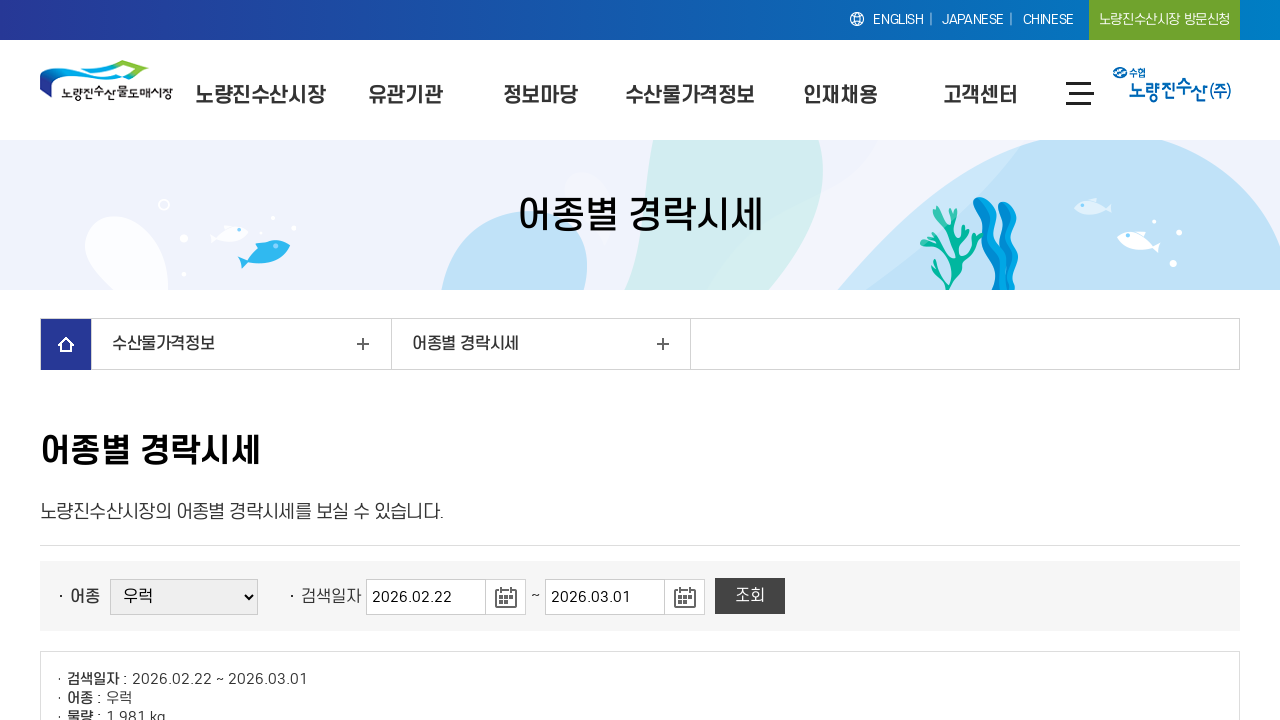

Page loaded and list table appeared
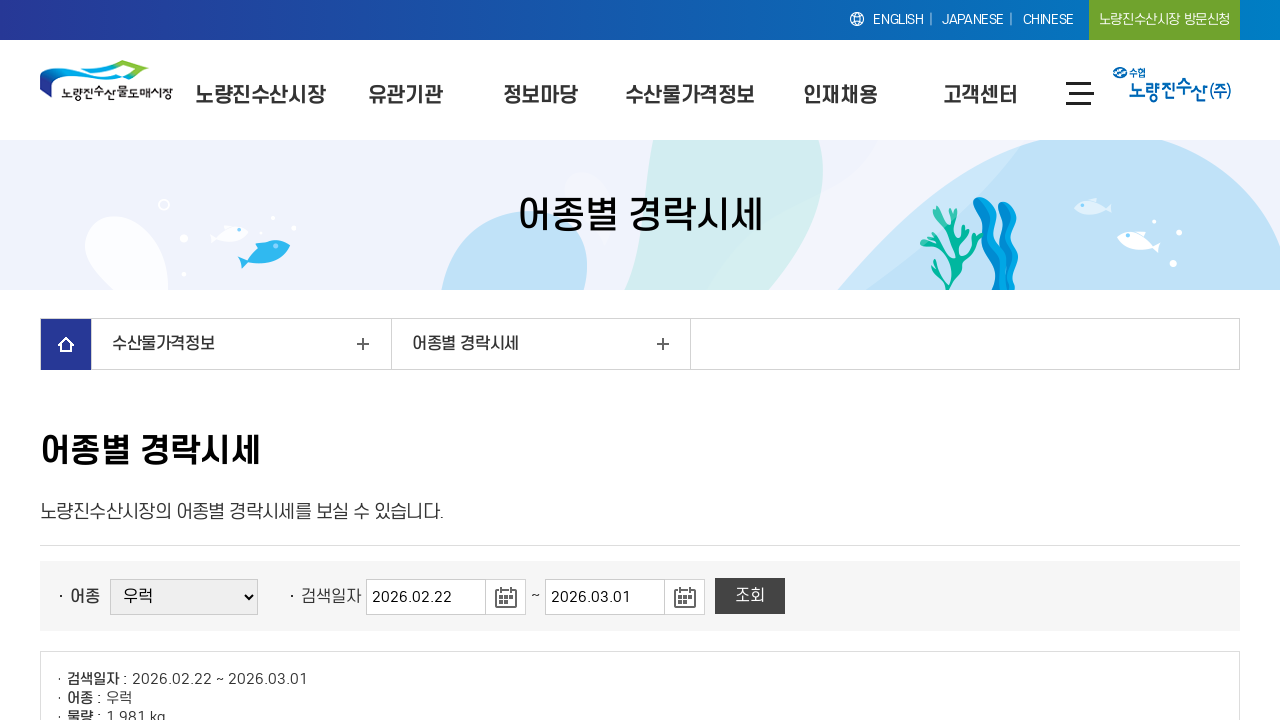

Filled start date field with '2023-06-15' on #searchStartDe
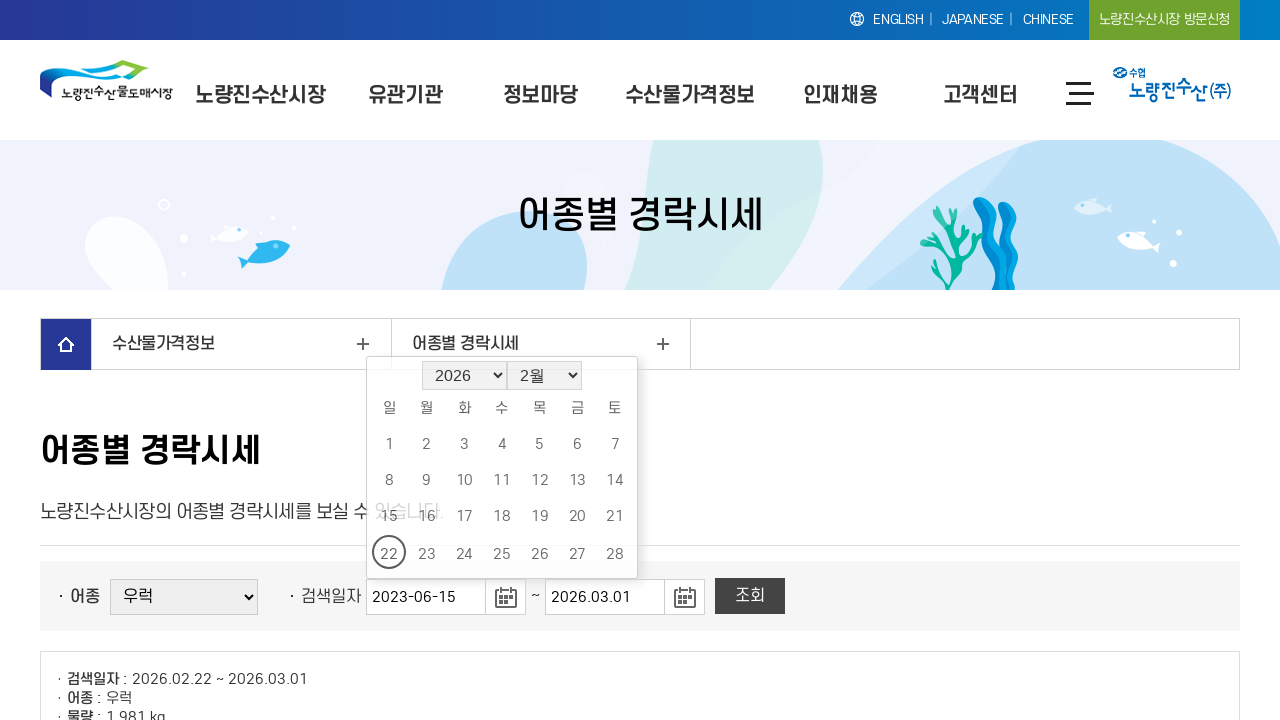

Filled end date field with '2023-06-15' on #searchEndDe
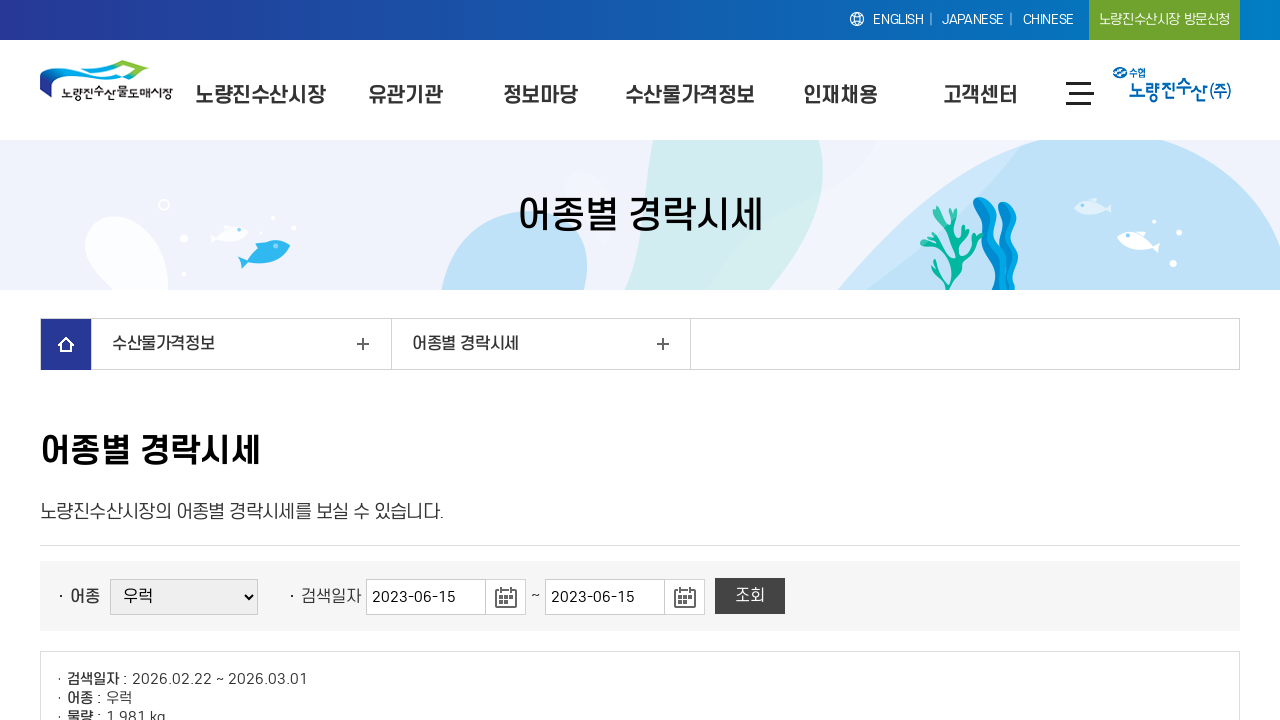

Clicked search button to search for specified date range at (750, 596) on #searchBtn
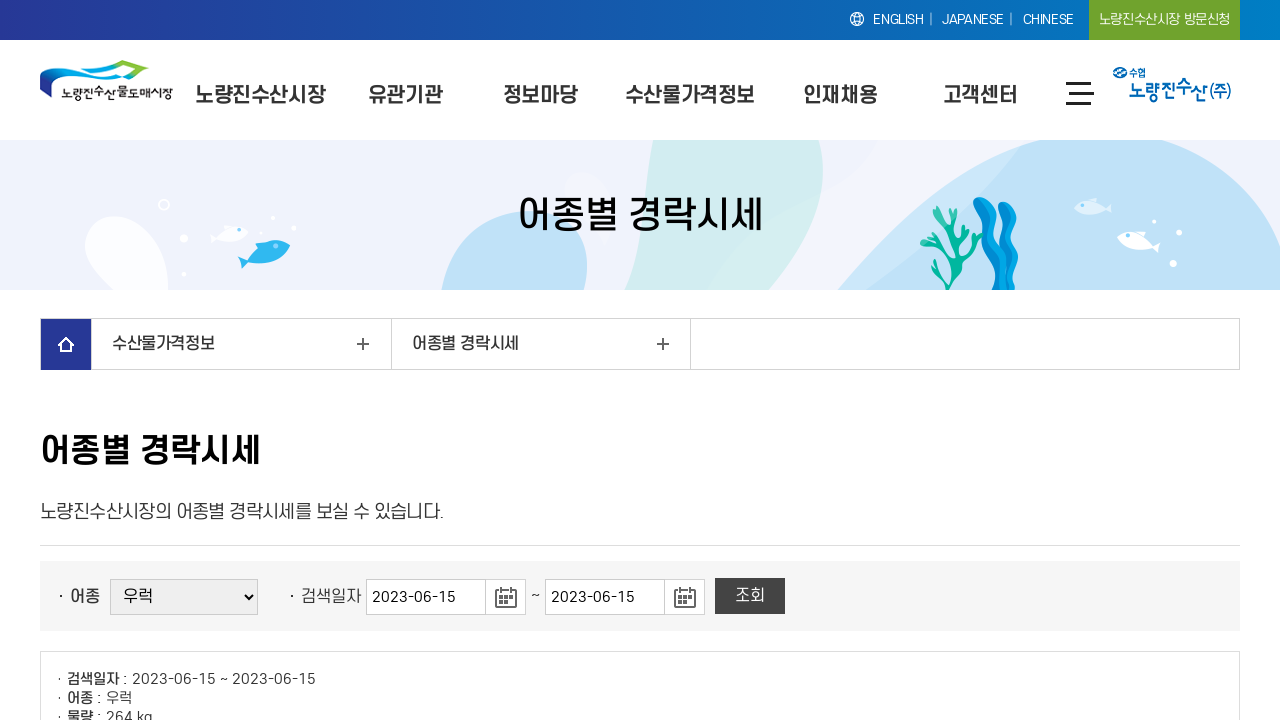

Results table updated with market data for selected date and fish type
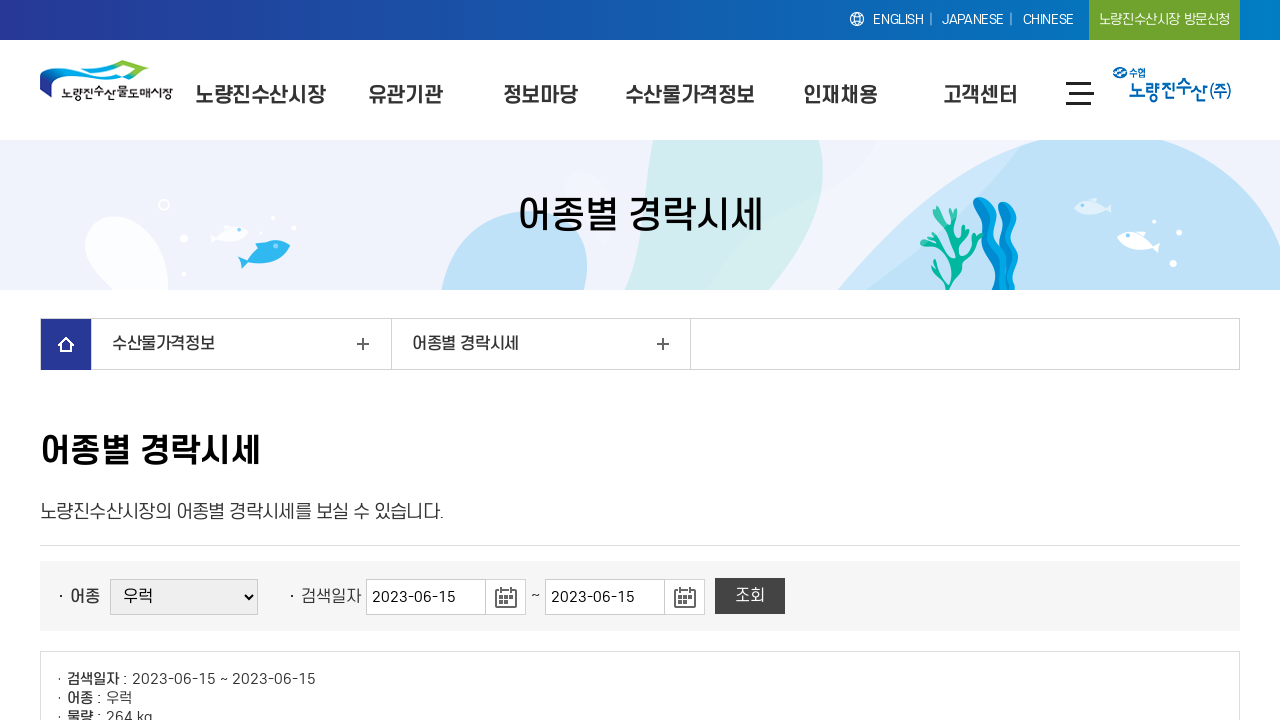

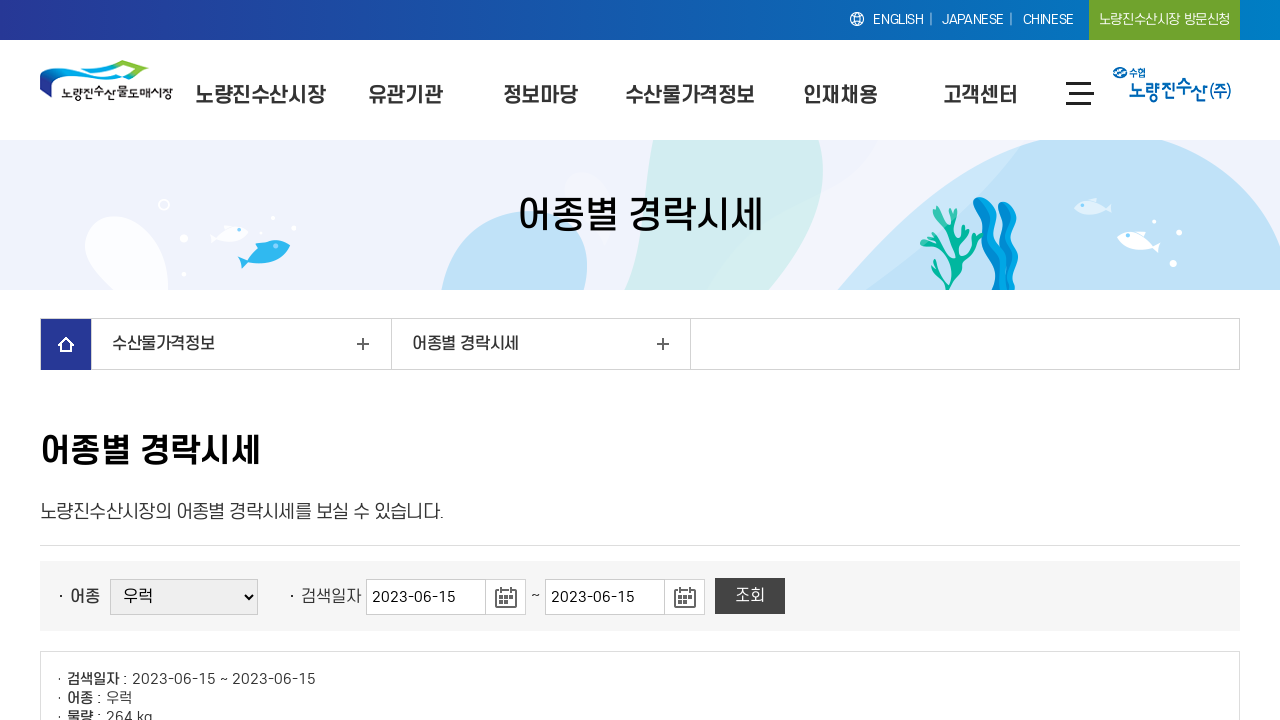